Tests the alert functionality on DemoQA website by clicking the alert button to trigger a JavaScript alert

Starting URL: https://demoqa.com/alerts/

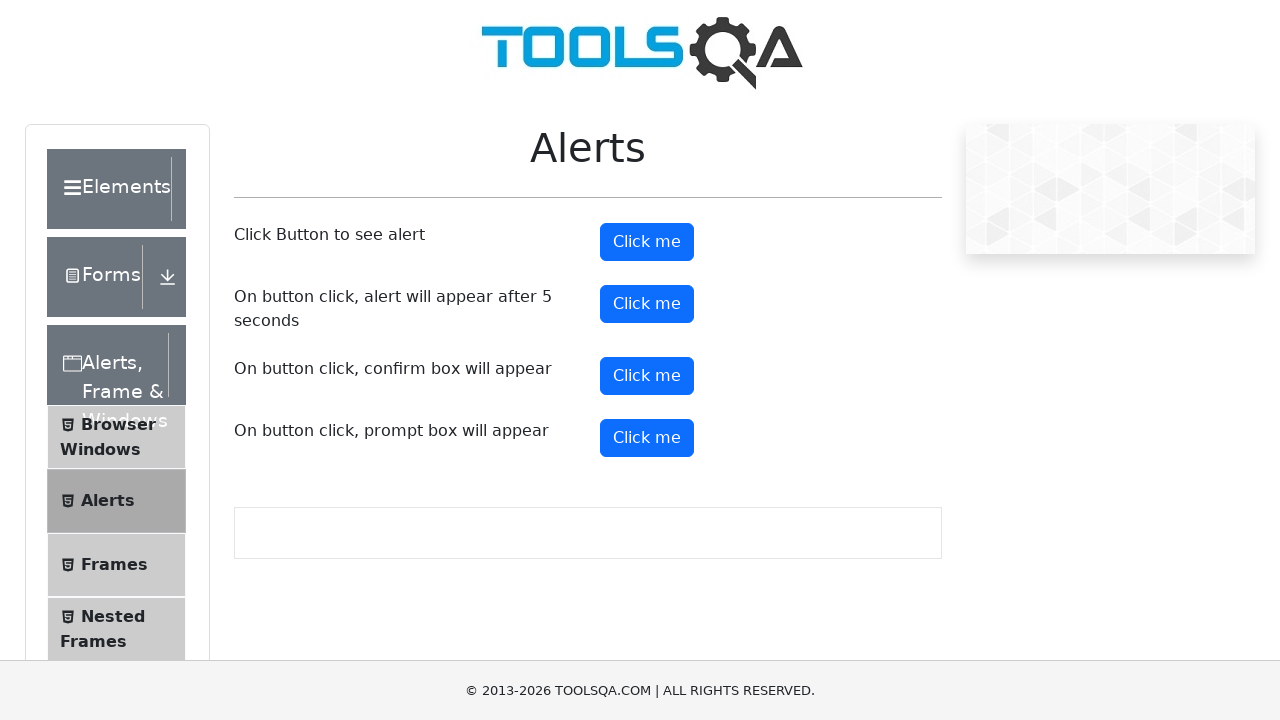

Alert button is visible on DemoQA alerts page
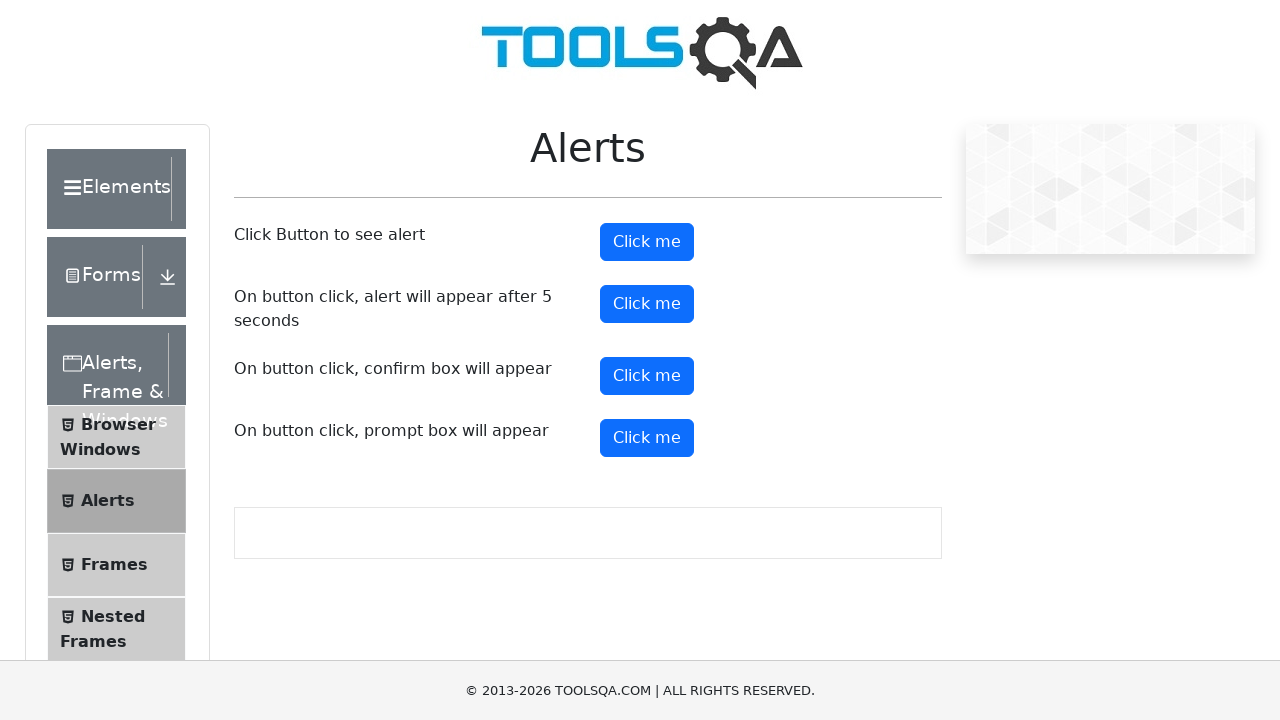

Clicked the alert button to trigger JavaScript alert at (647, 242) on #alertButton
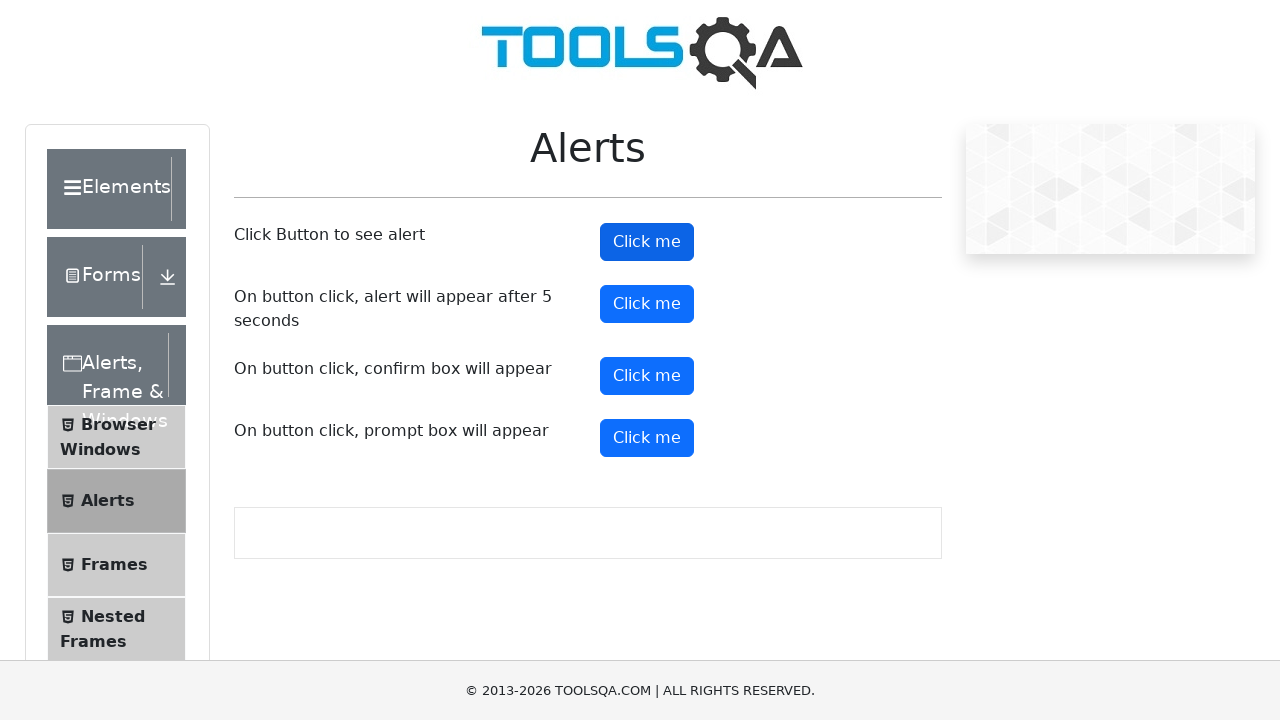

Set up dialog handler to accept JavaScript alert
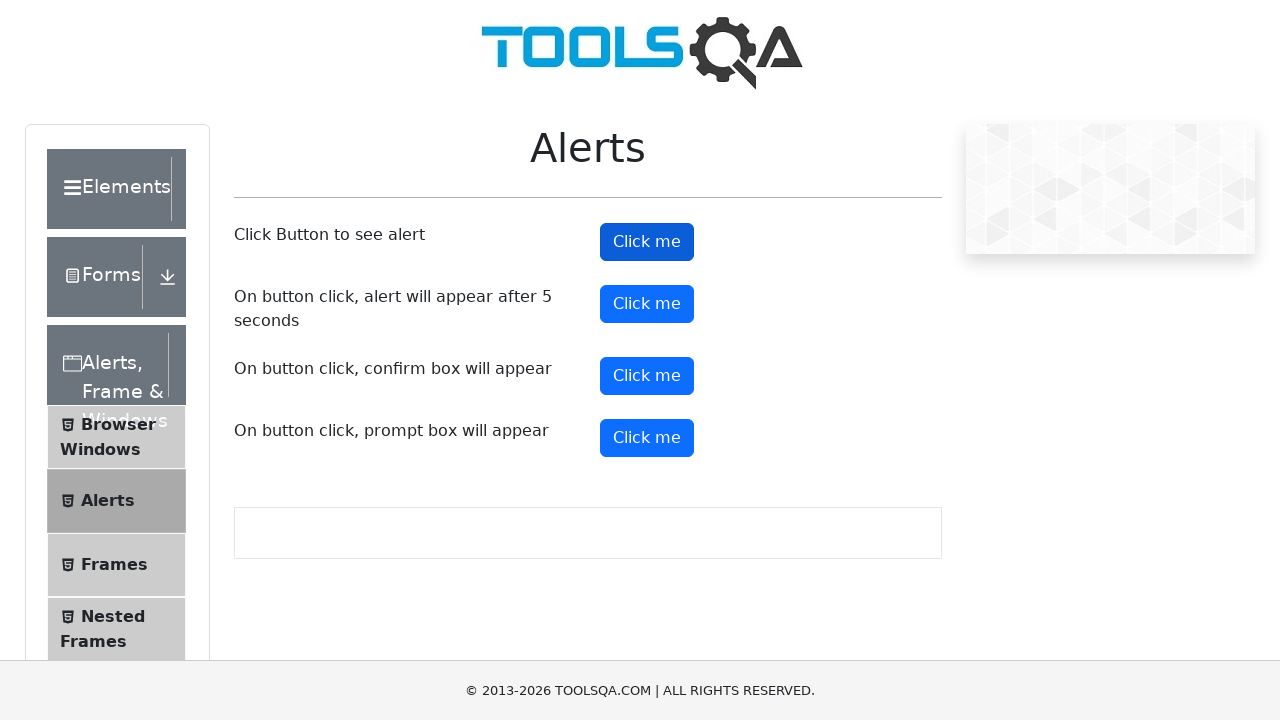

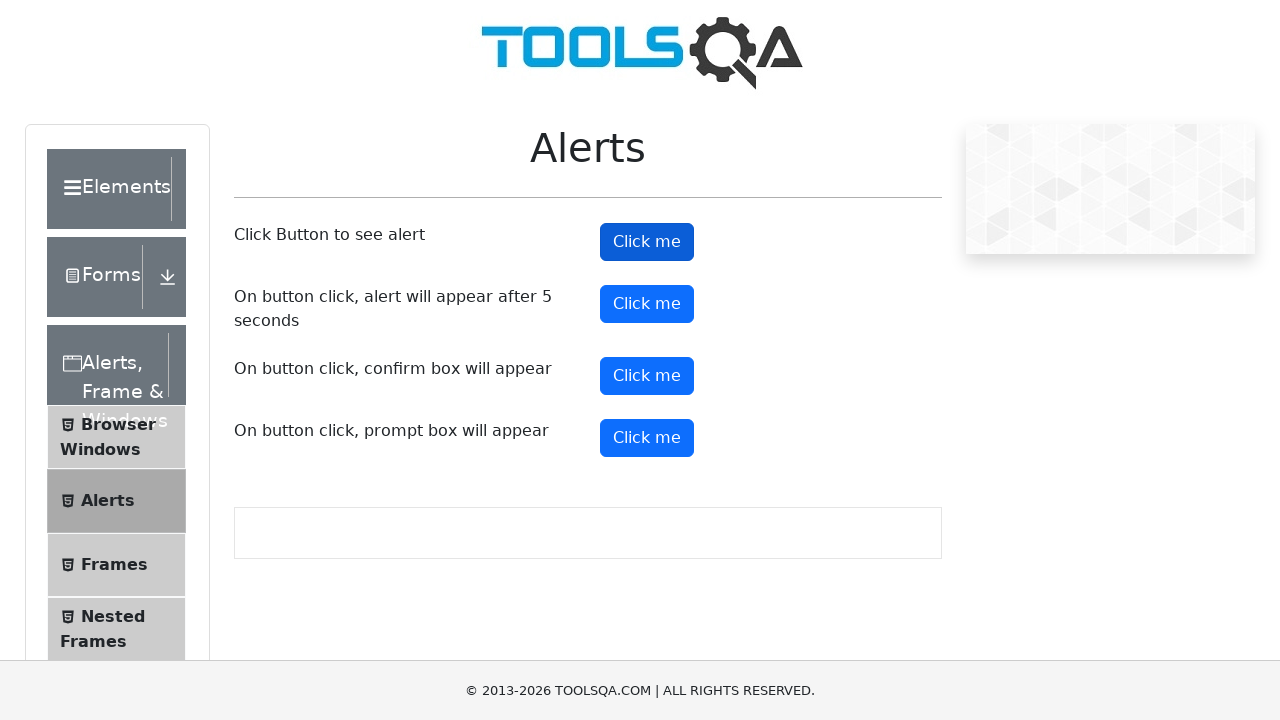